Tests a practice form by filling in personal details including name, email, phone, address, selecting gender, day of week, country, color, and picking a date from a datepicker.

Starting URL: https://testautomationpractice.blogspot.com/

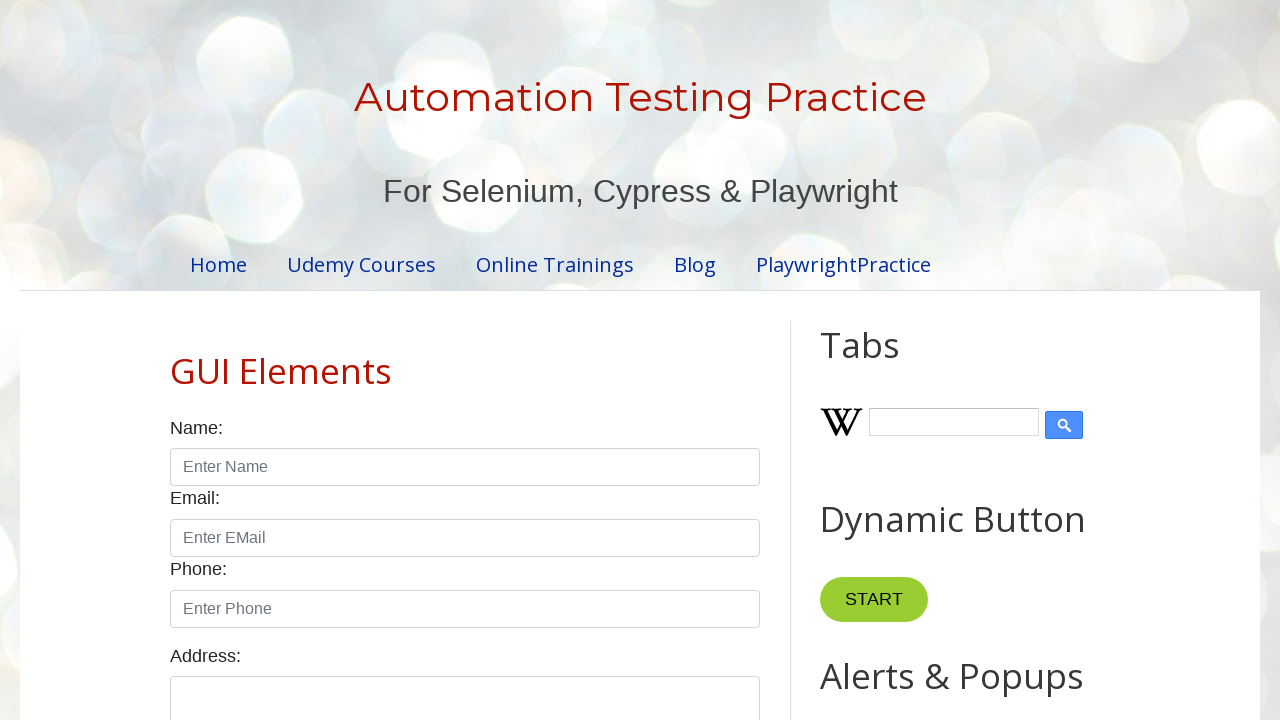

Clicked name field at (465, 467) on #name
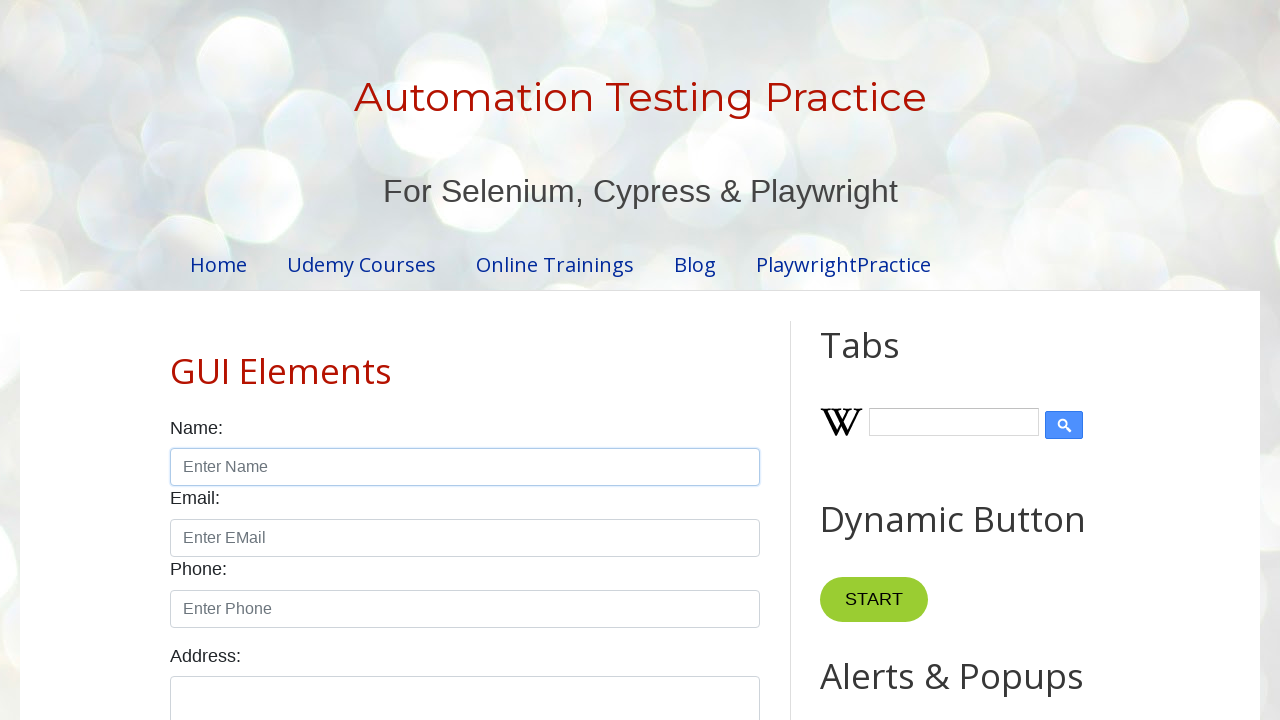

Filled name field with 'SrihariNaidu' on #name
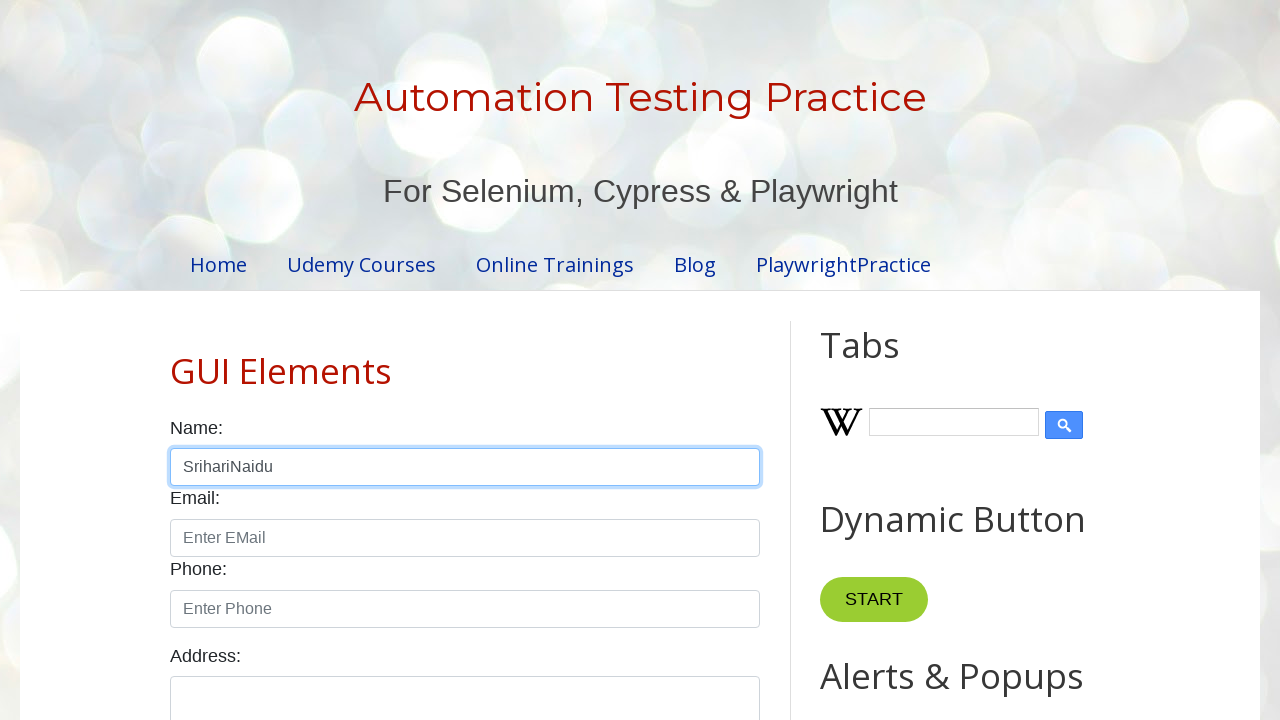

Clicked email field at (465, 538) on #email
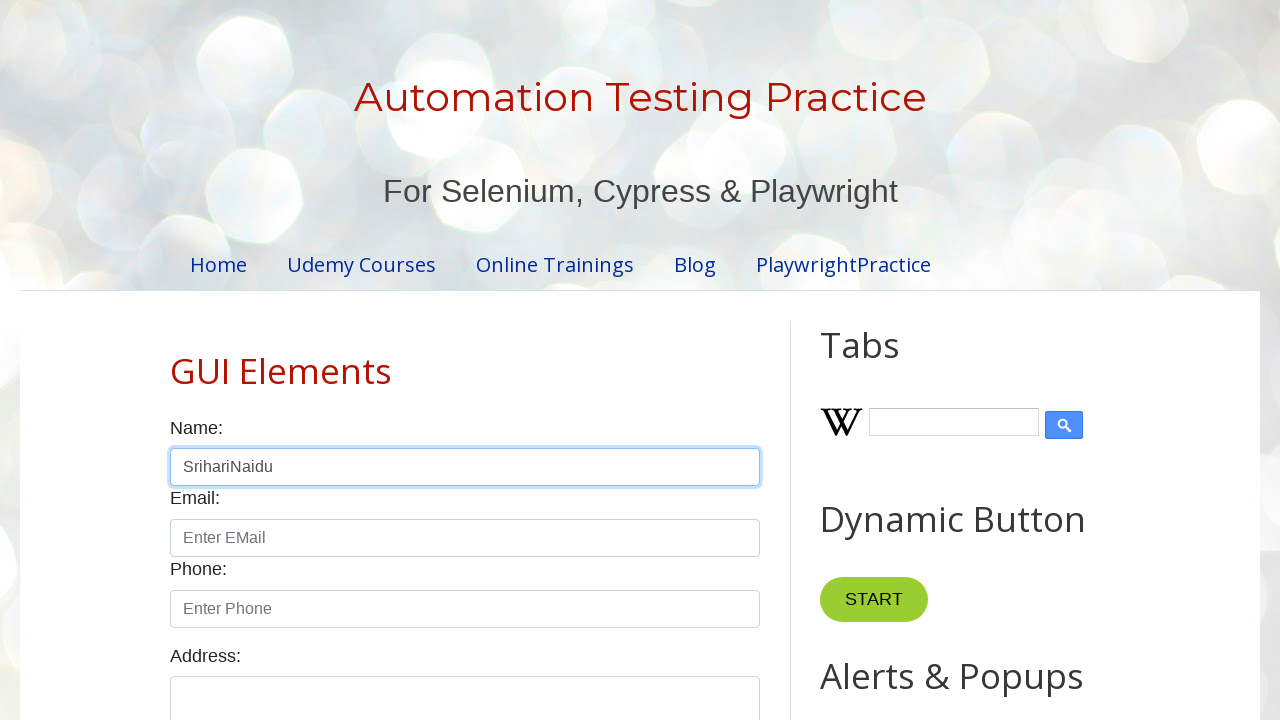

Filled email field with 'srisri.pudu@gmail.com' on #email
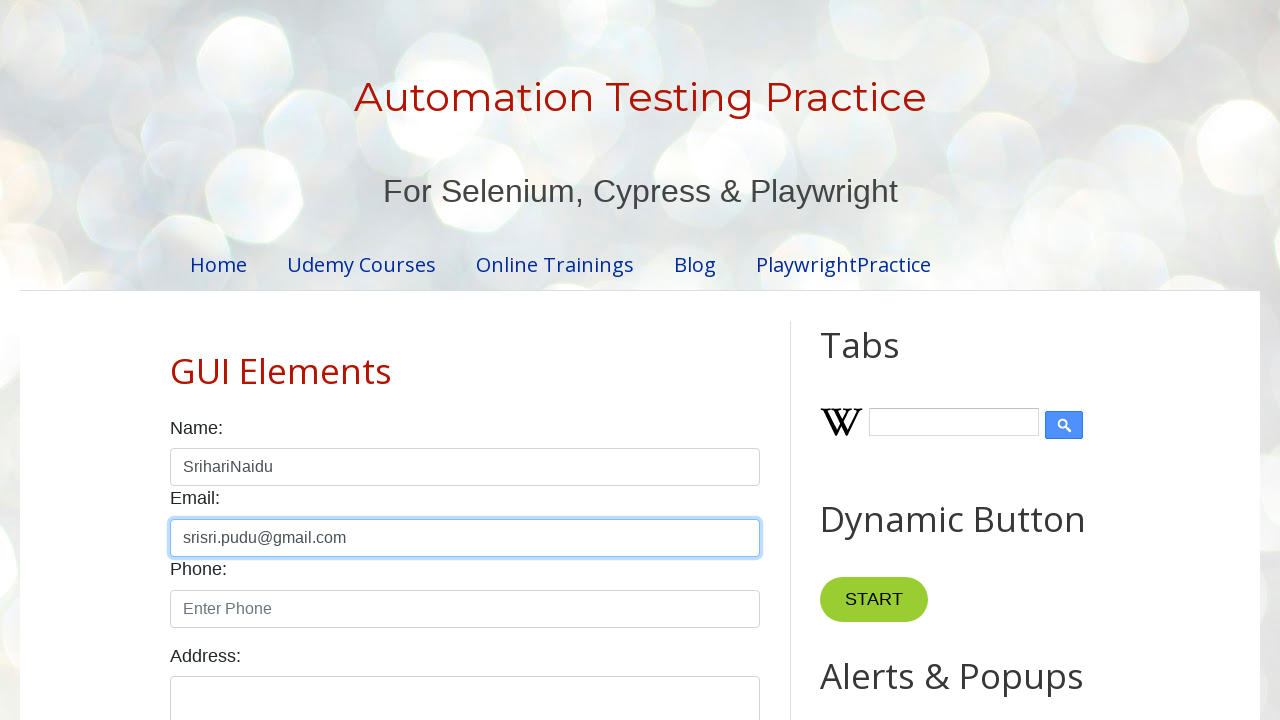

Pressed Tab to move to phone field on #email
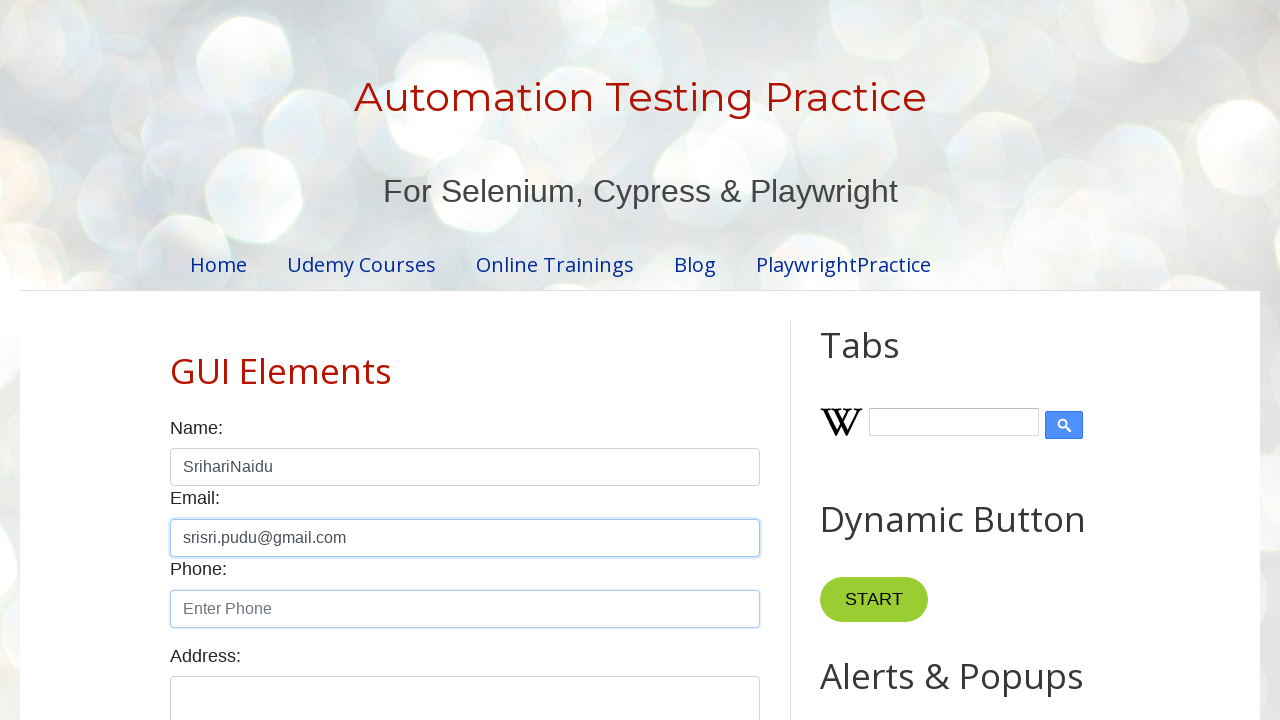

Filled phone field with '7878787878' on #phone
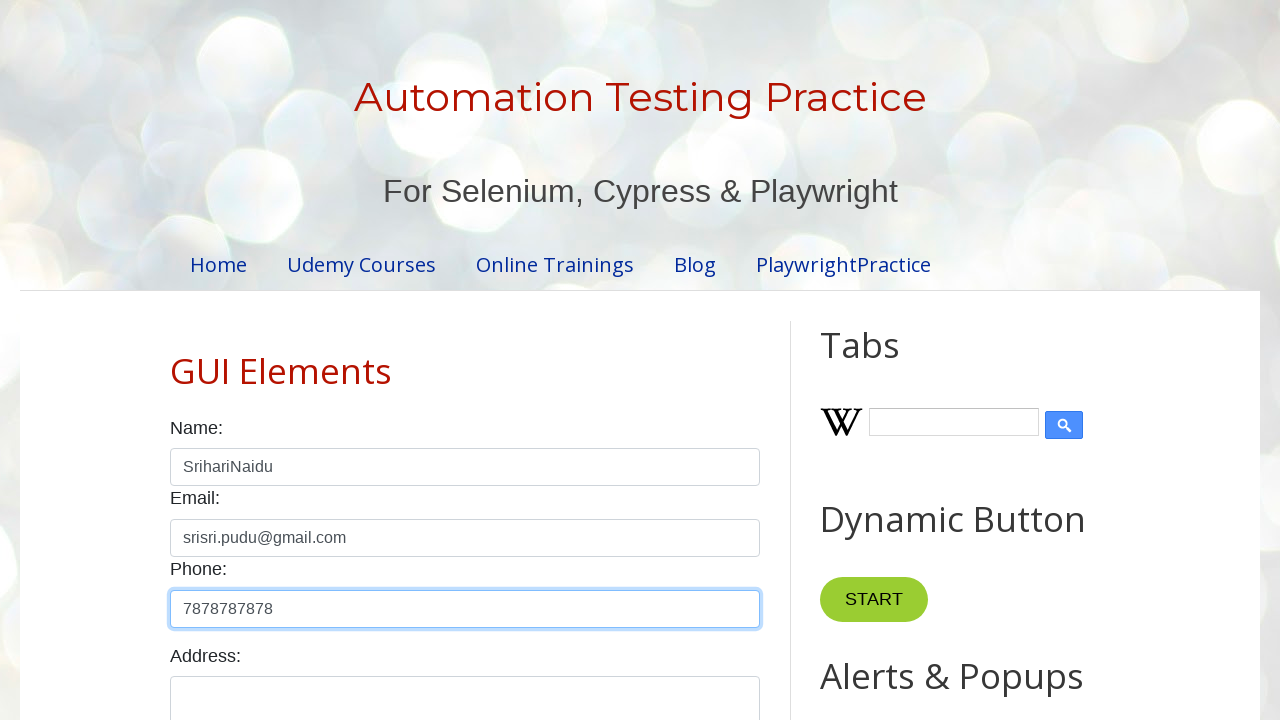

Clicked address field at (465, 690) on internal:label="Address:"i
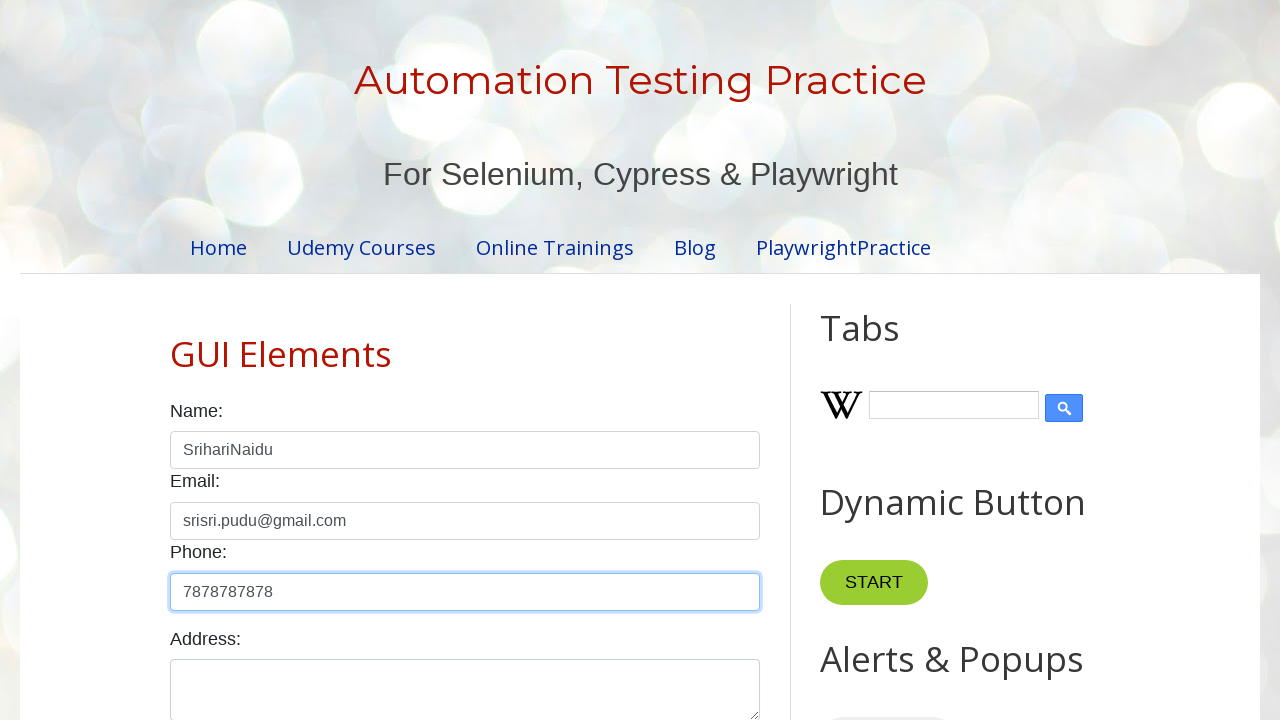

Filled address field with 'Vizag, Welcome' on internal:label="Address:"i
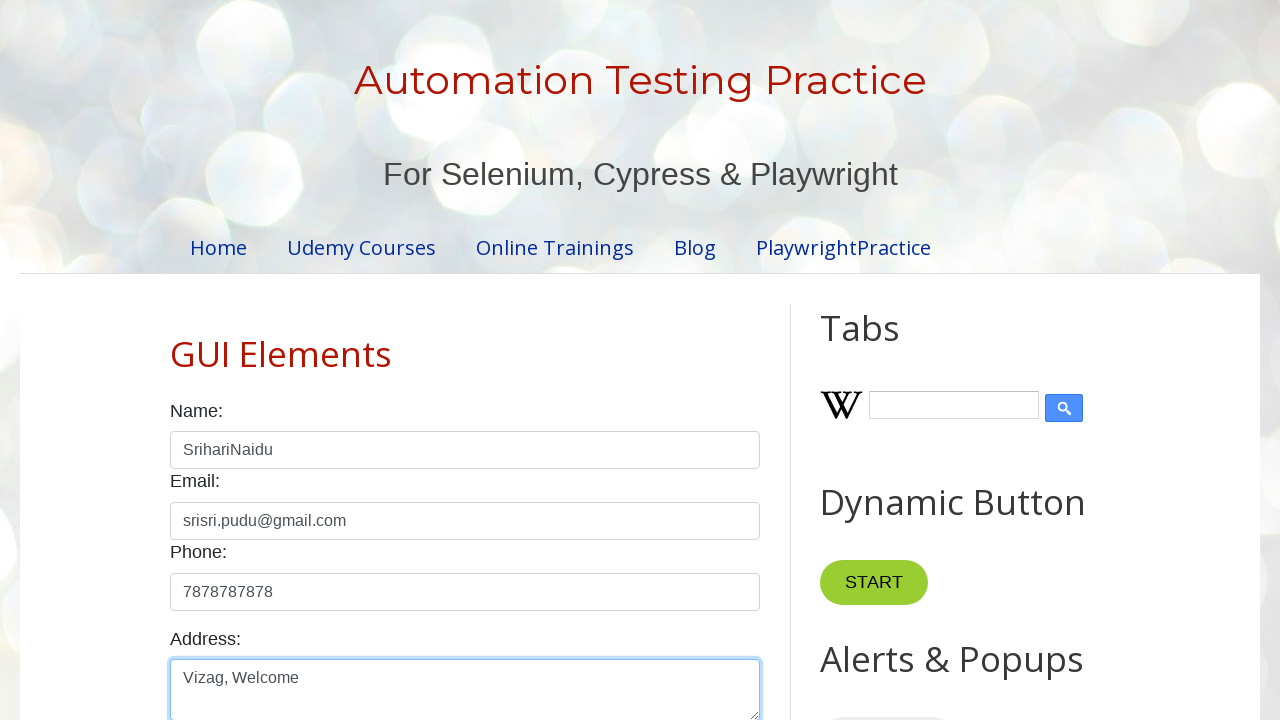

Selected 'Male' radio button at (176, 360) on internal:label="Male"s
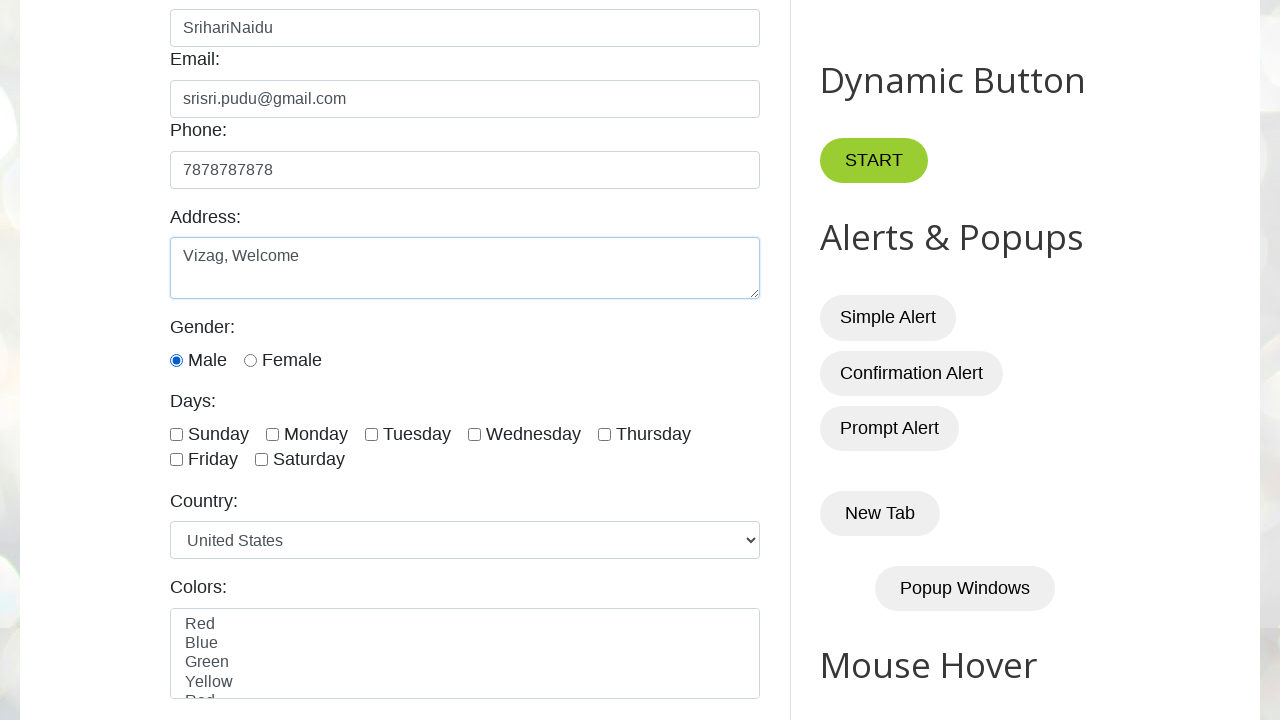

Checked 'Monday' checkbox at (272, 434) on internal:label="Monday"i
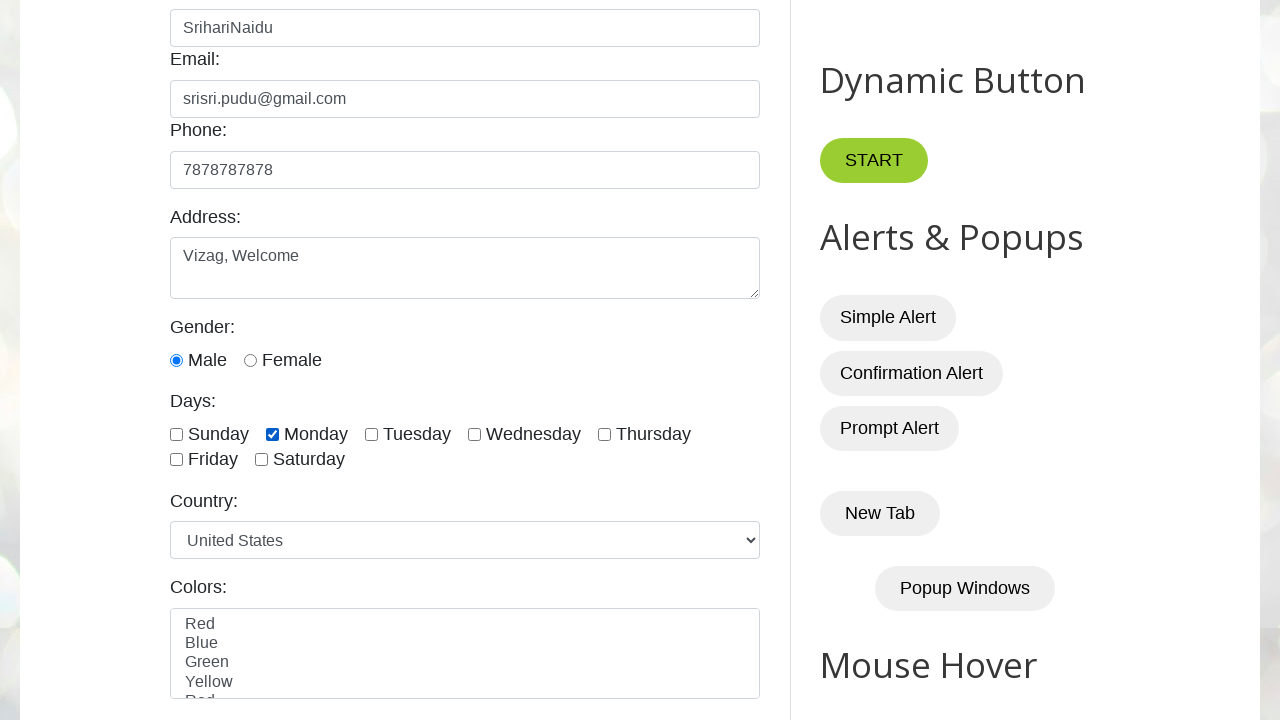

Selected 'india' from country dropdown on internal:label="Country:"i
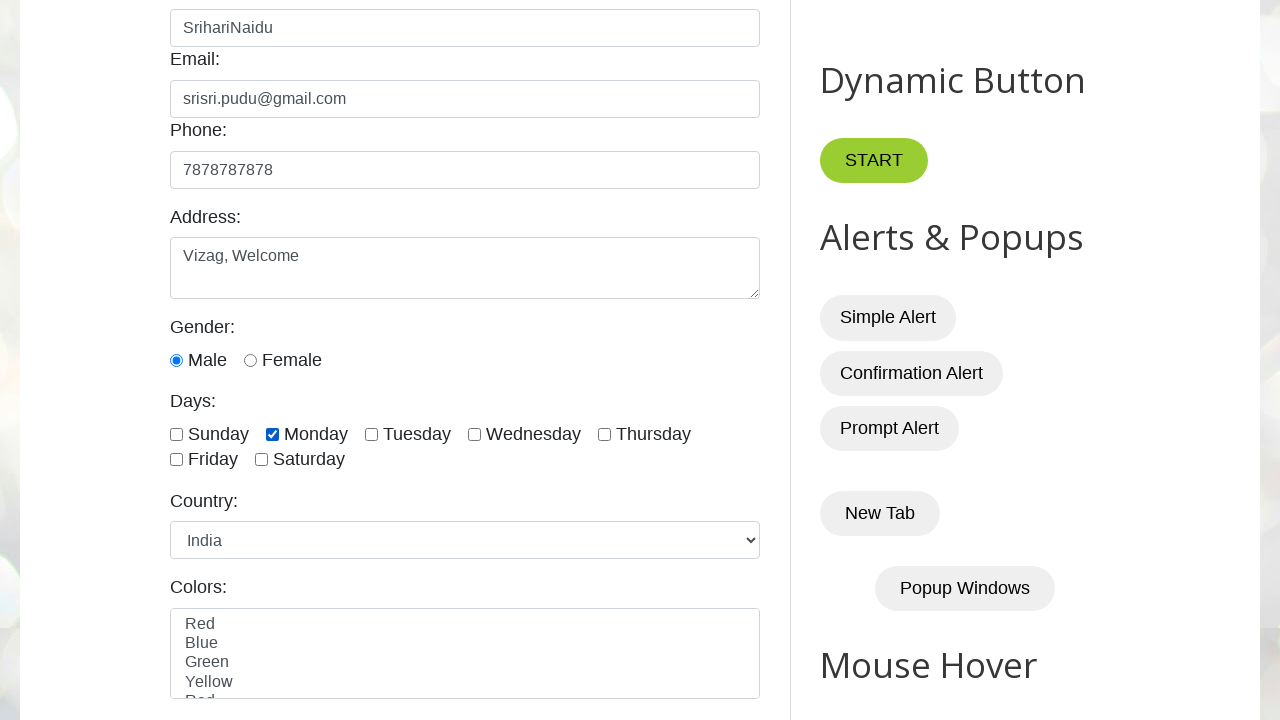

Selected 'green' from colors dropdown on internal:label="Colors:"i
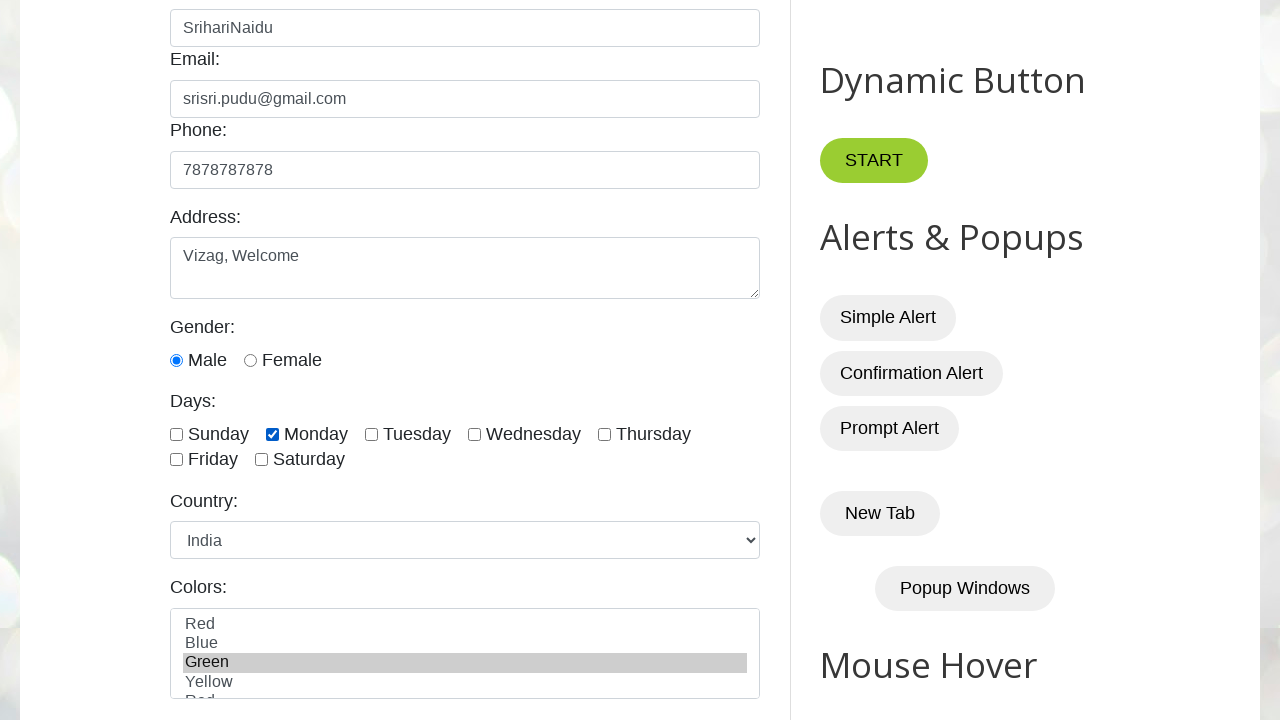

Clicked datepicker to open calendar at (515, 360) on #datepicker
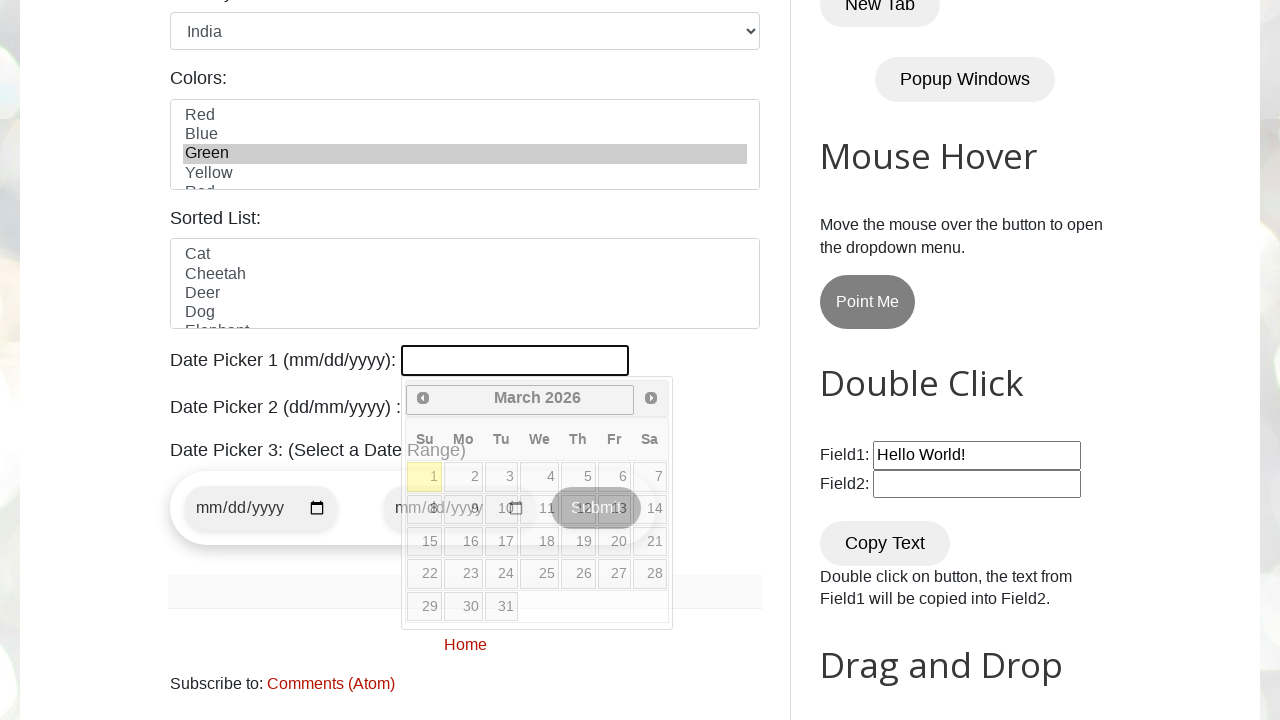

Selected day 25 from datepicker at (540, 574) on internal:role=link[name="25"i]
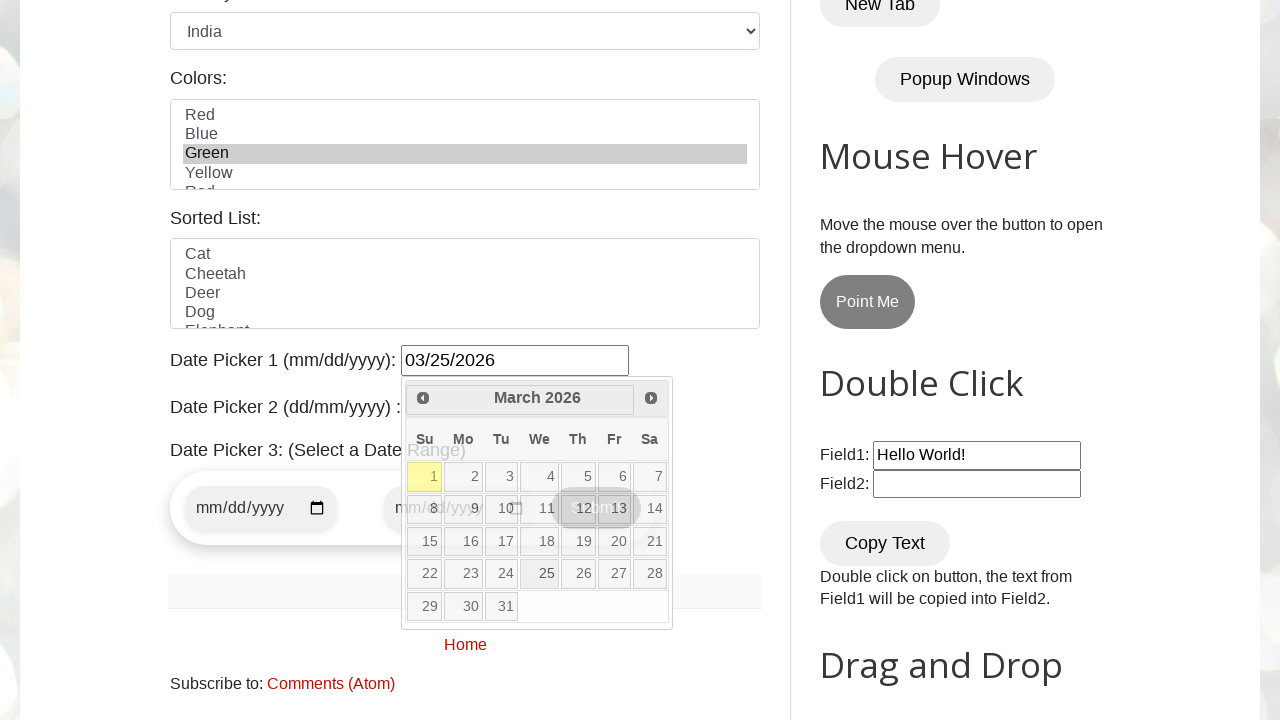

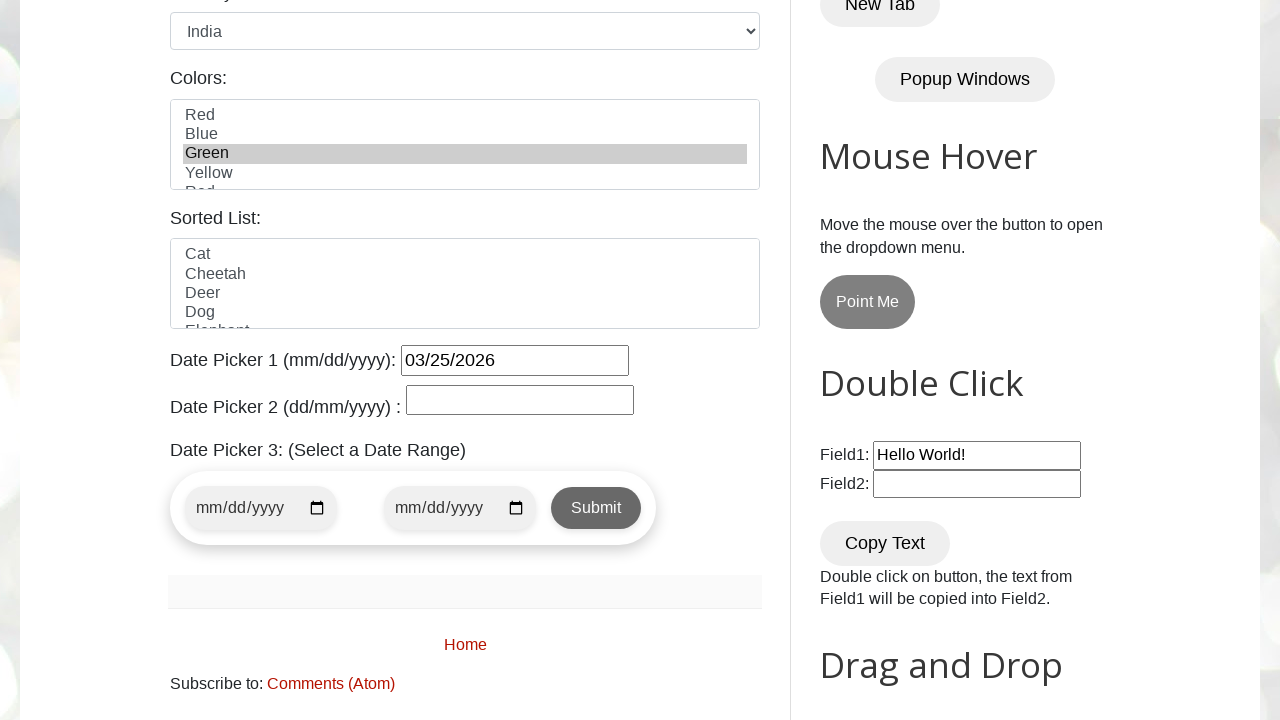